Verifies that the company logo is displayed on the OrangeHRM login page

Starting URL: https://opensource-demo.orangehrmlive.com/web/index.php/auth/login

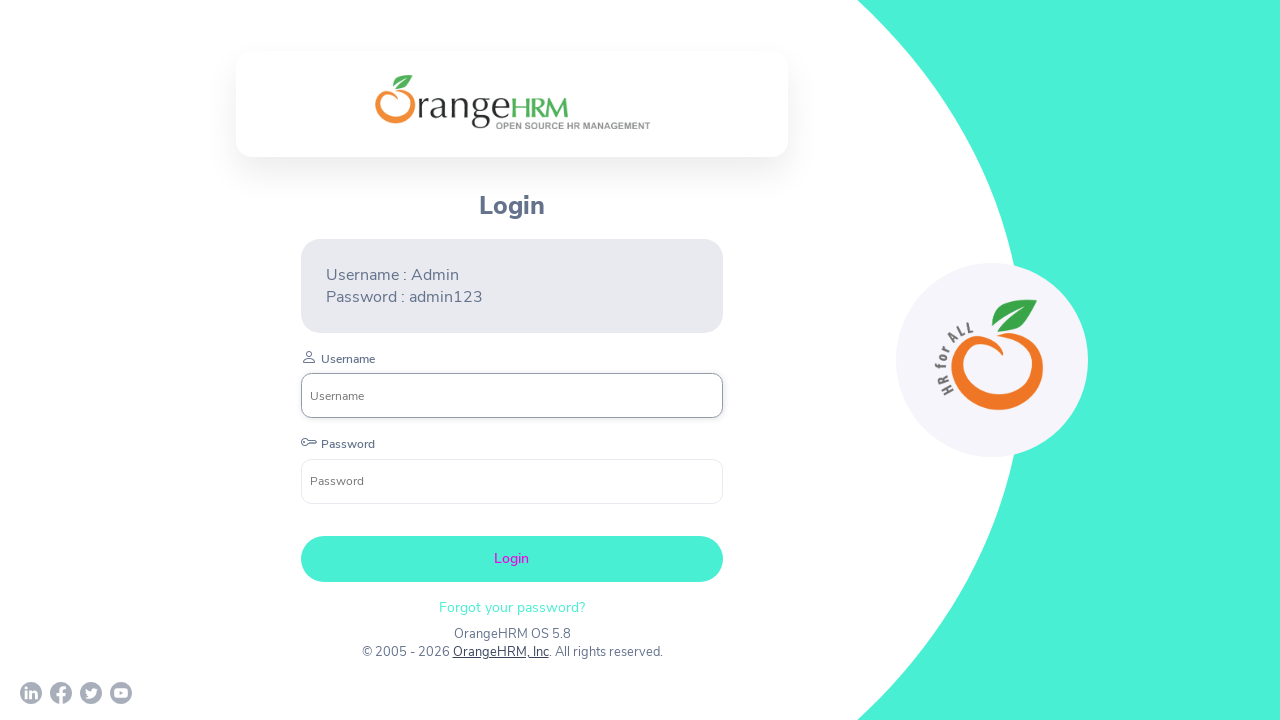

Located company logo element on OrangeHRM login page
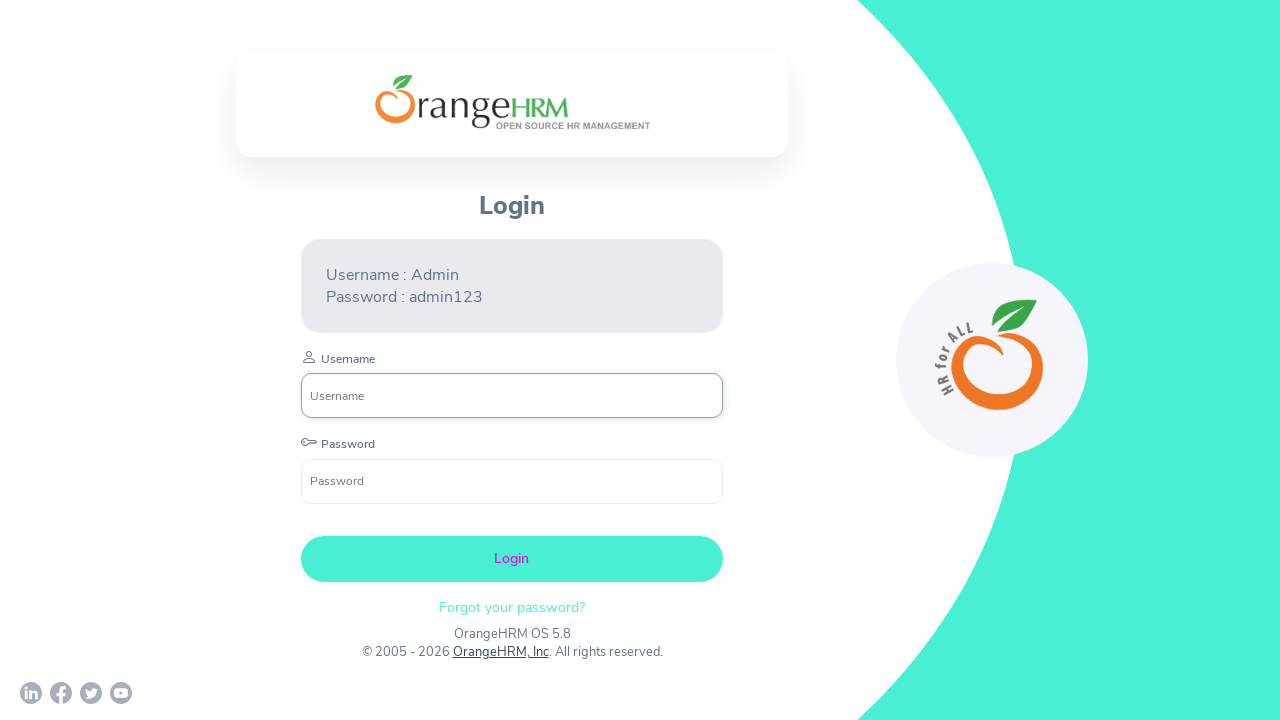

Verified that company logo is visible
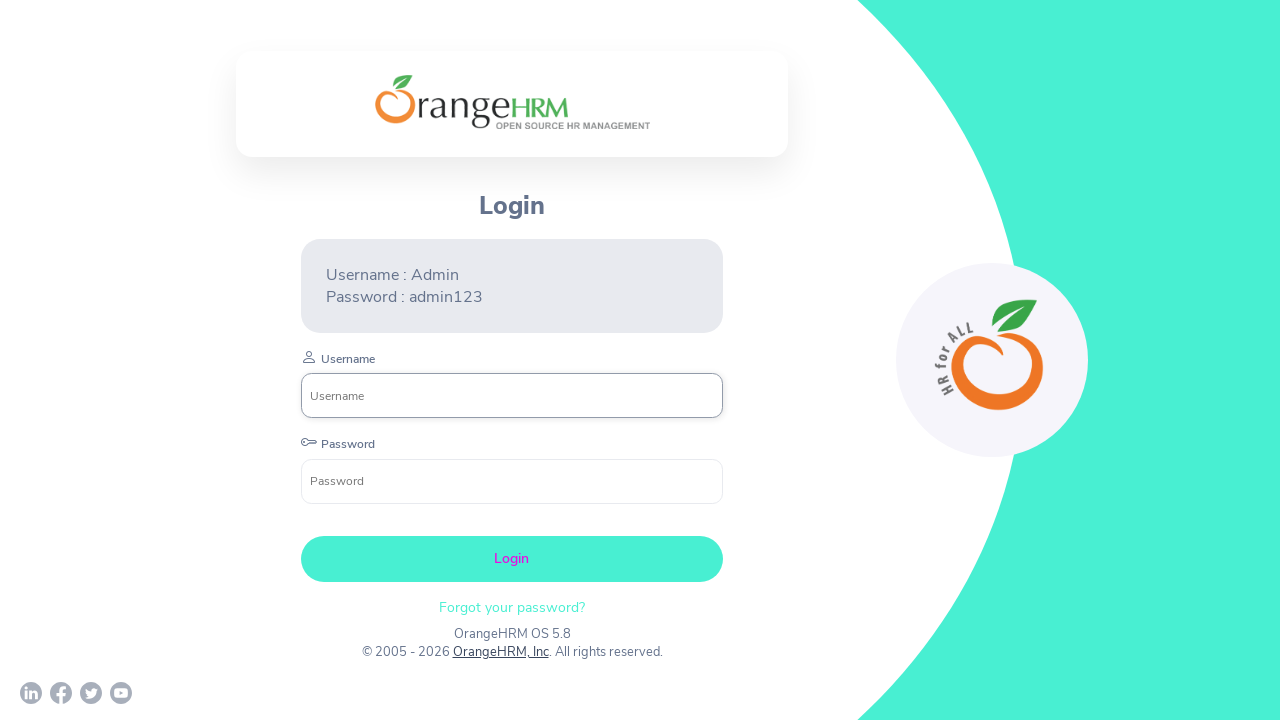

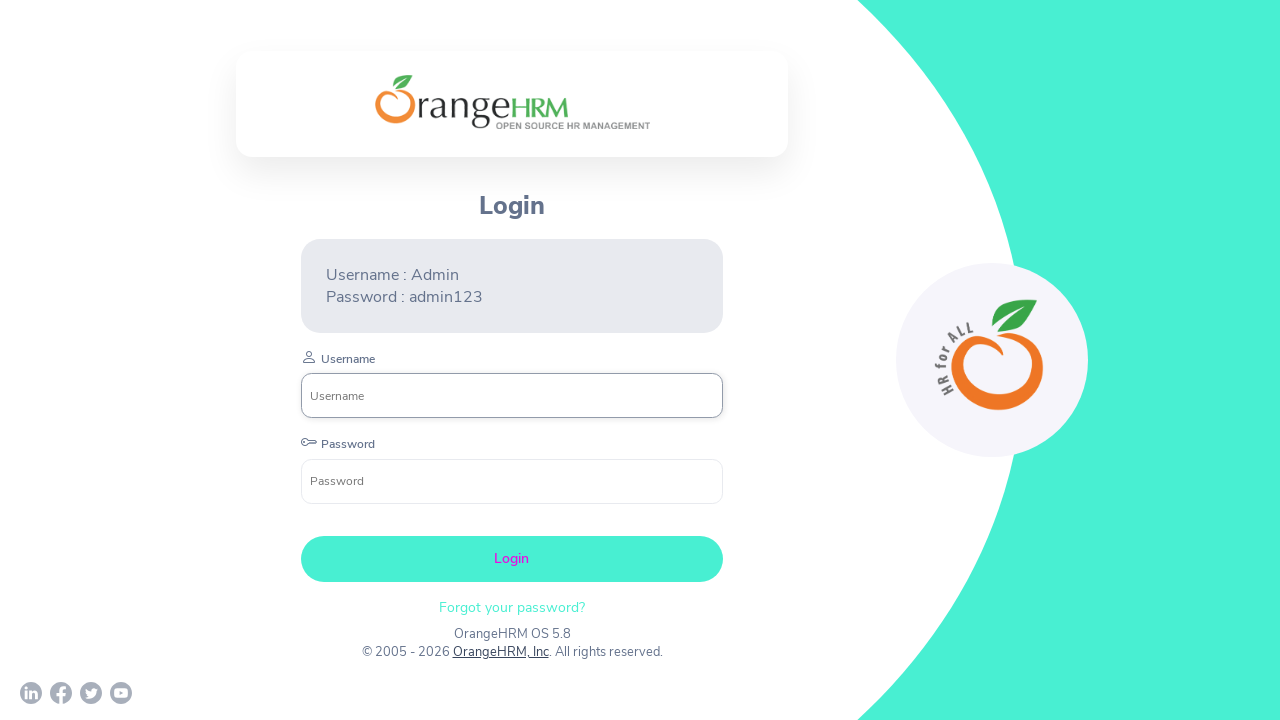